Navigates to the WebdriverIO homepage and verifies the page title matches the expected value

Starting URL: https://webdriver.io

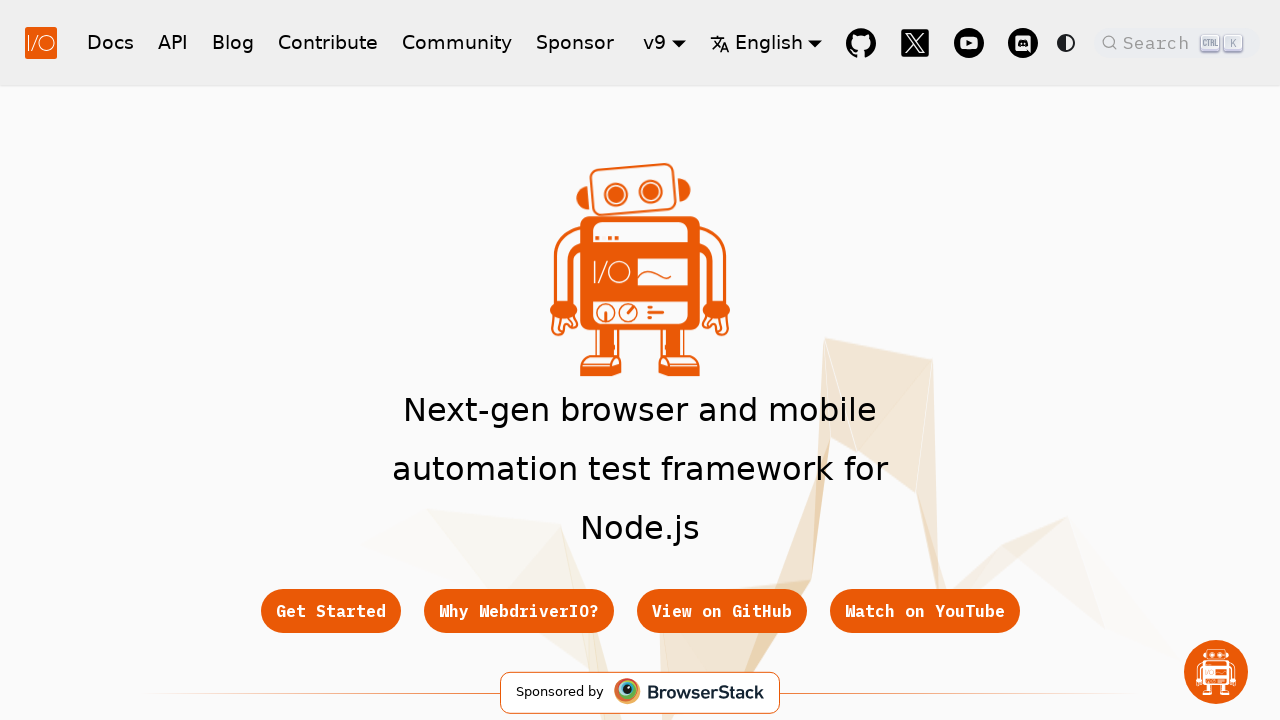

Waited for page to reach domcontentloaded state
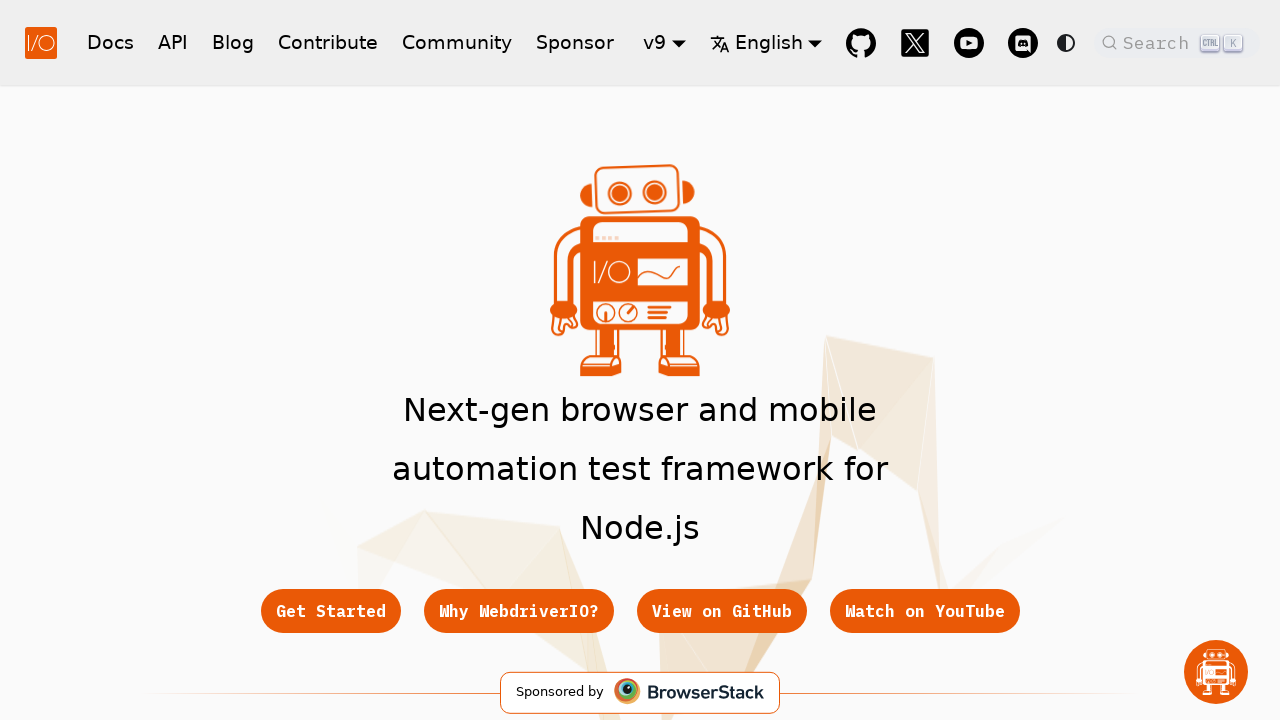

Verified page title matches expected value
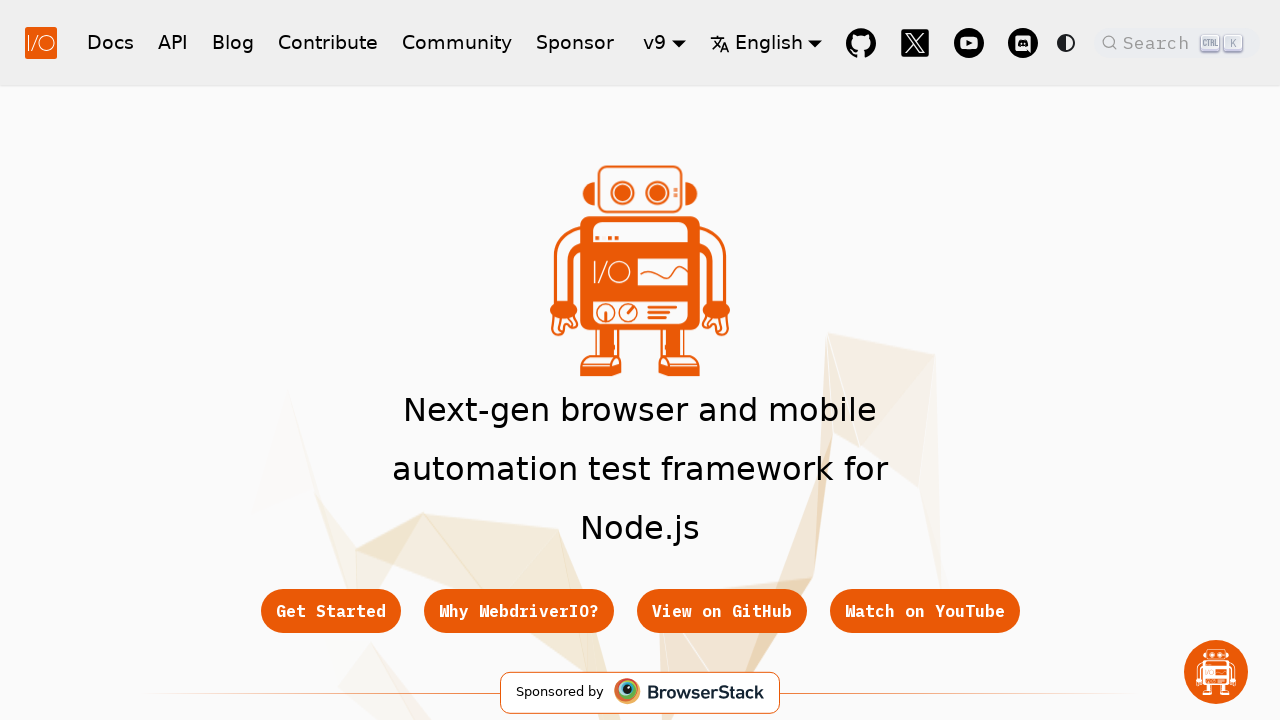

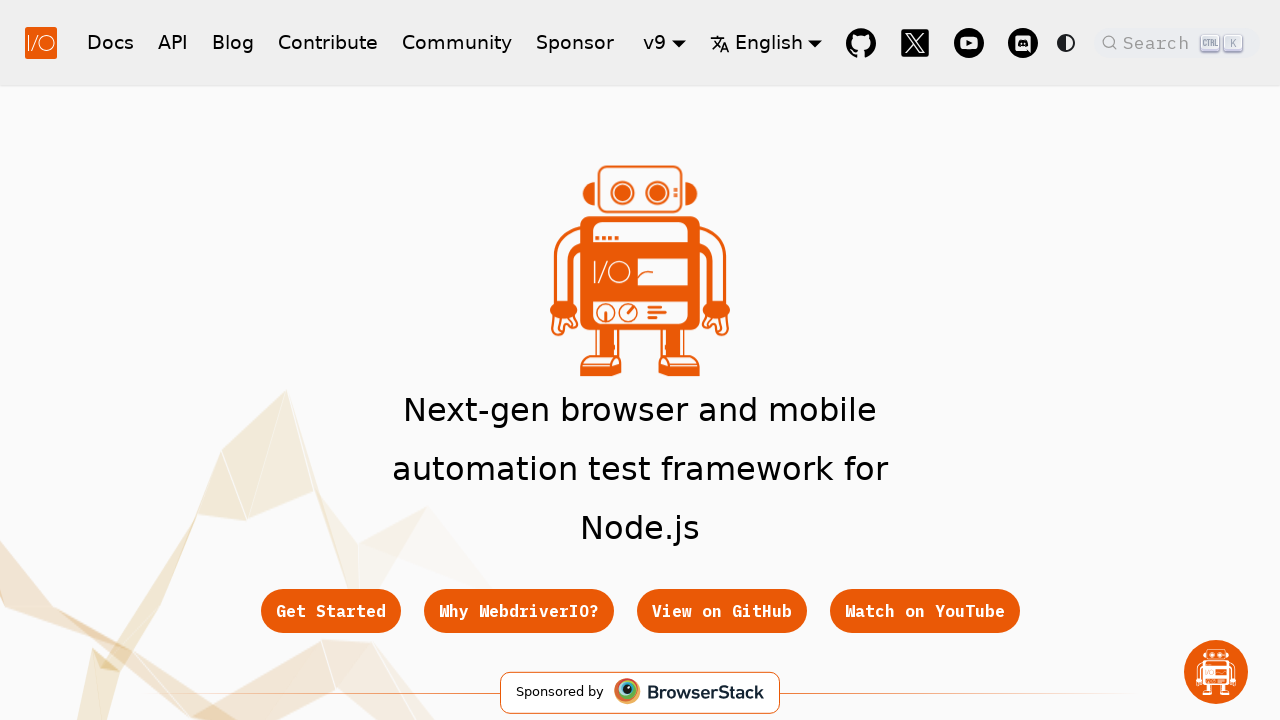